Tests jQuery UI drag and drop functionality by dragging an element and dropping it onto a target, then navigates to the Selectable page

Starting URL: https://jqueryui.com/droppable/

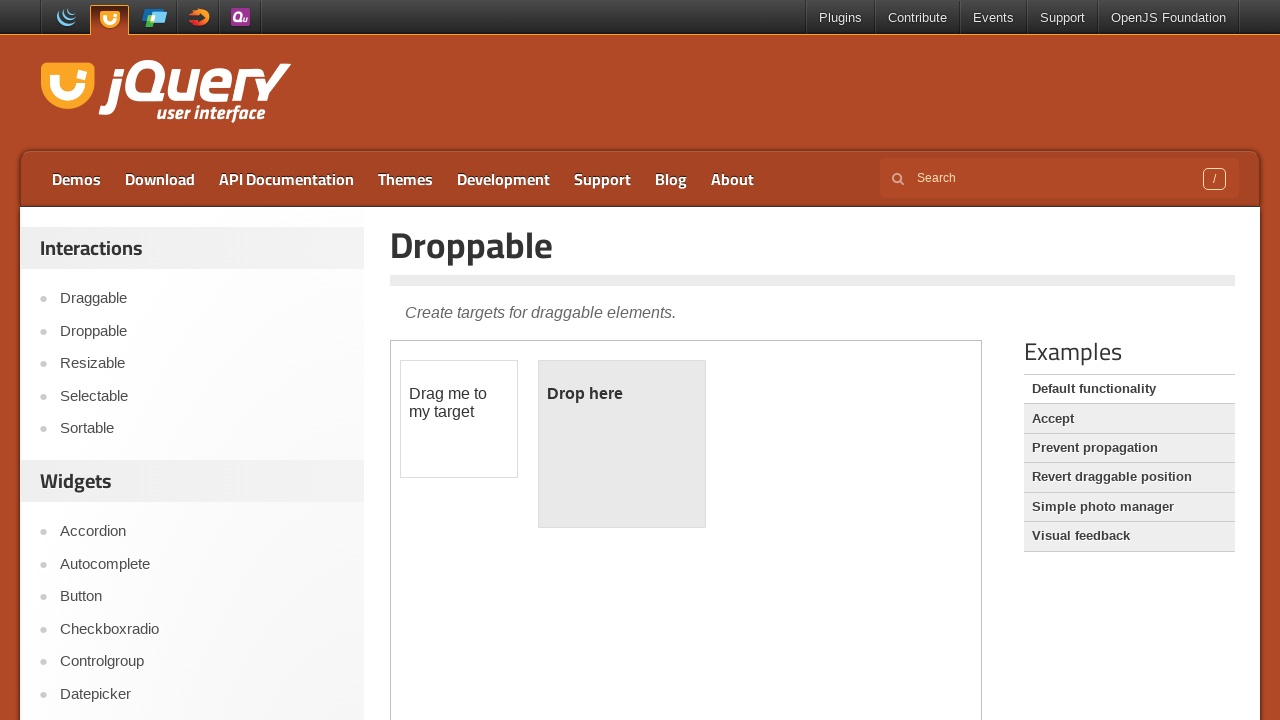

Located the first iframe containing the drag and drop demo
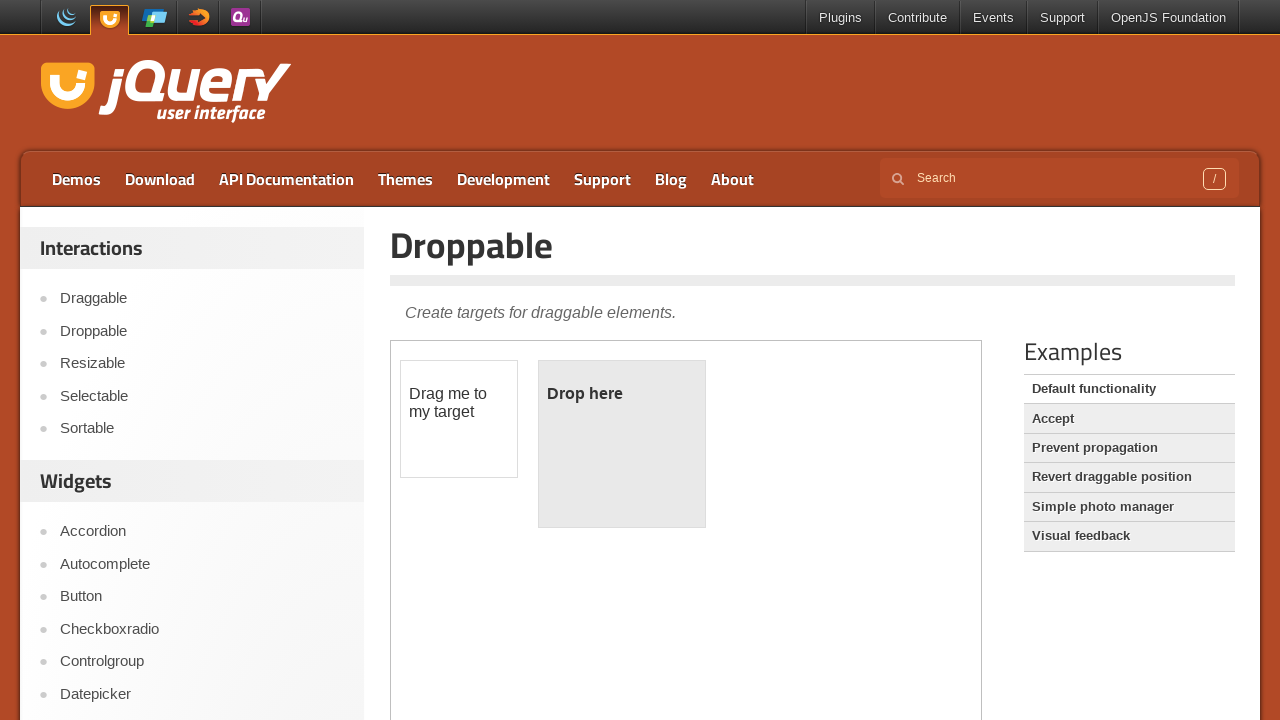

Located the draggable element
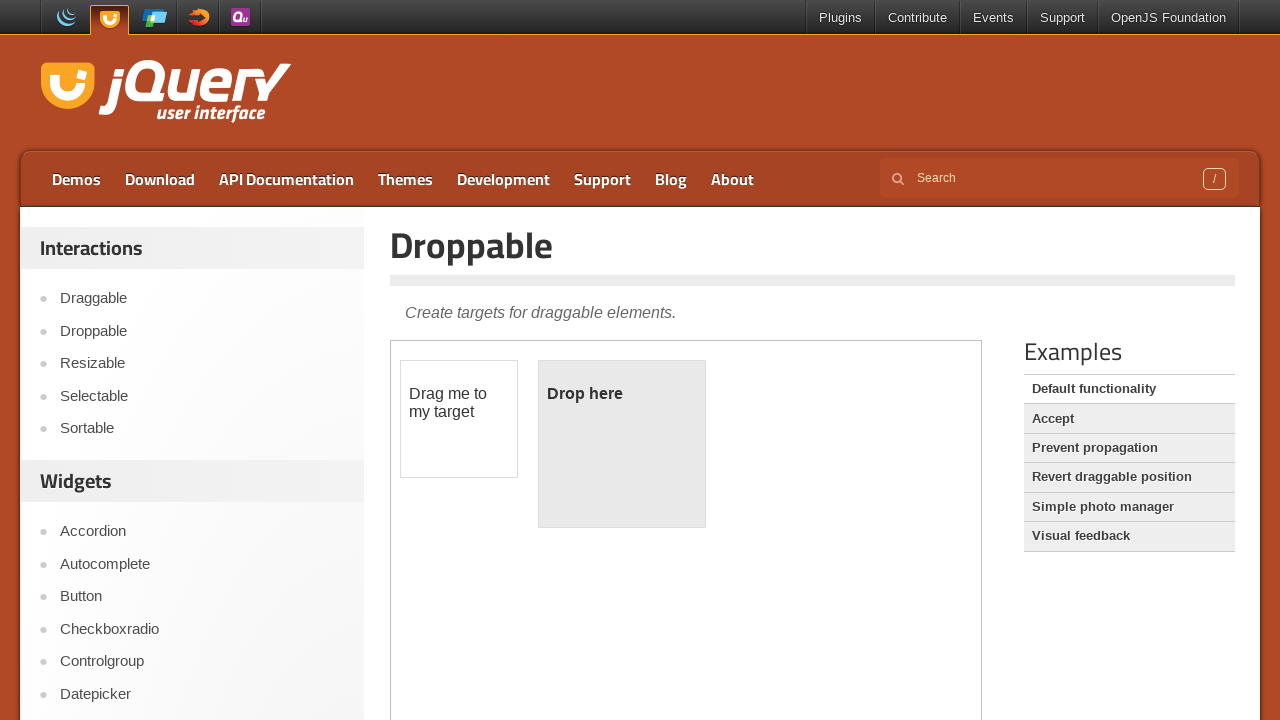

Located the droppable target element
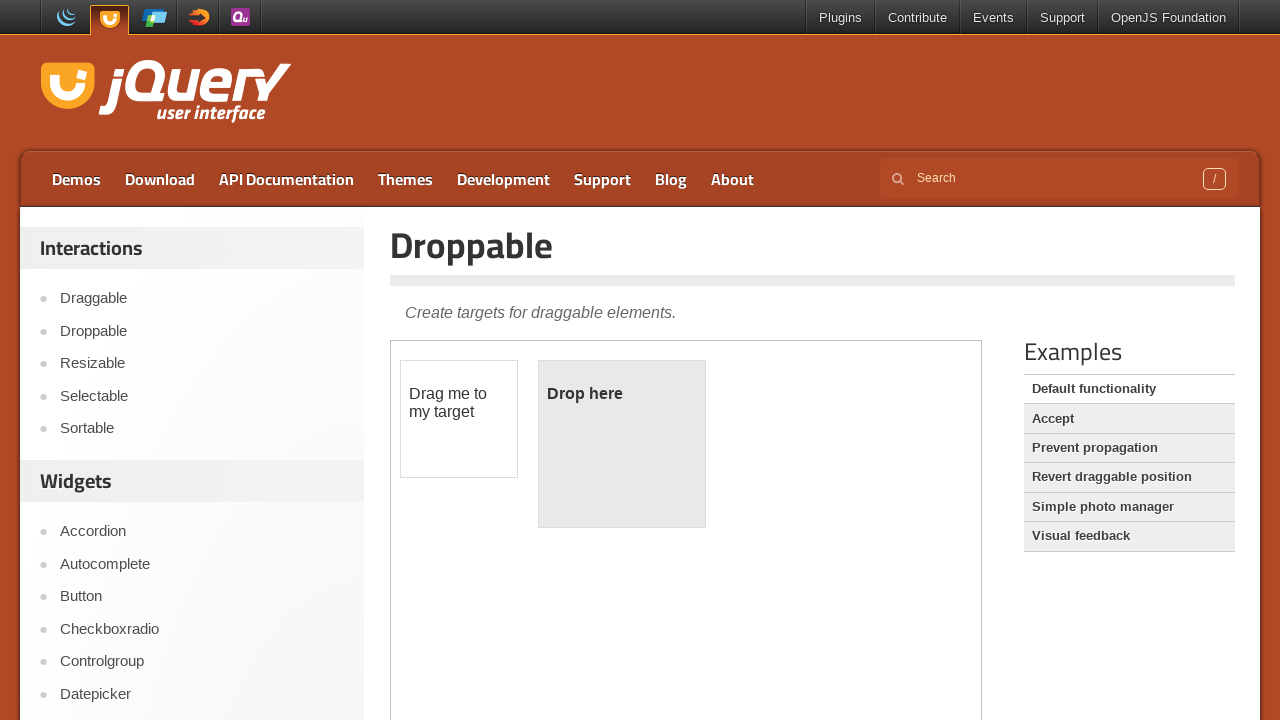

Dragged the draggable element onto the droppable target at (622, 444)
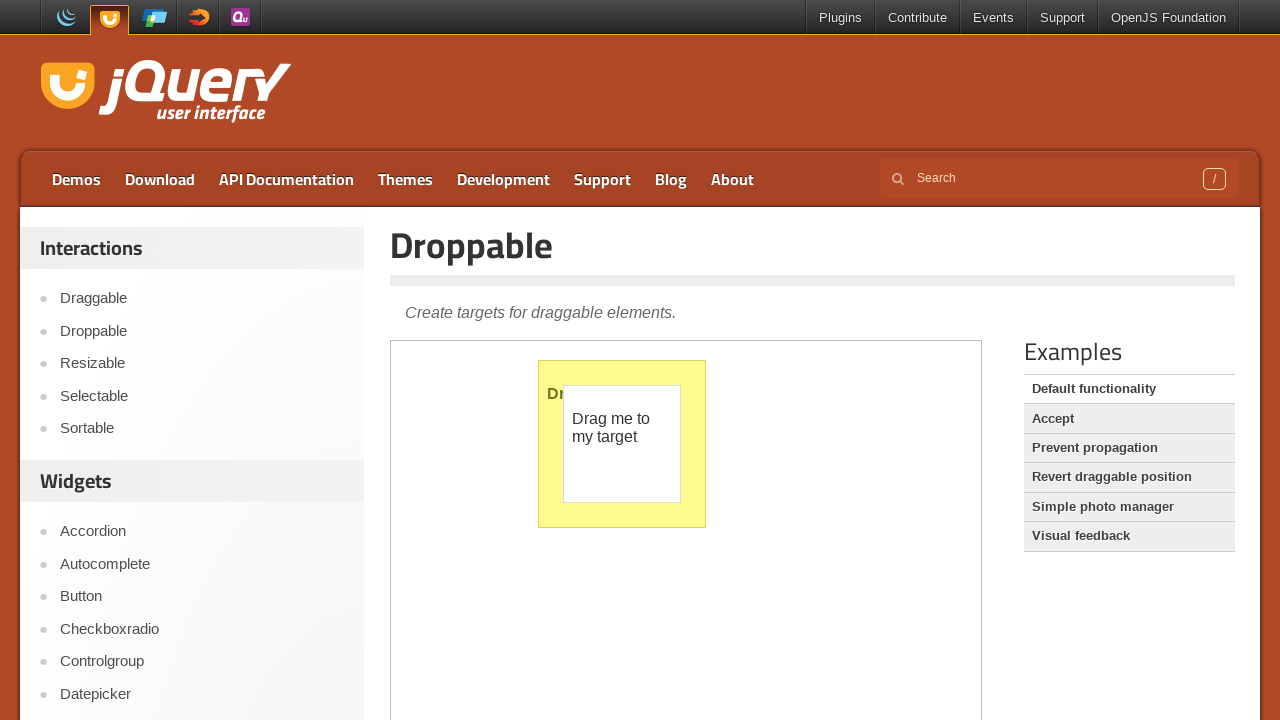

Clicked on Selectable link to navigate to the Selectable demo page at (202, 396) on text=Selectable
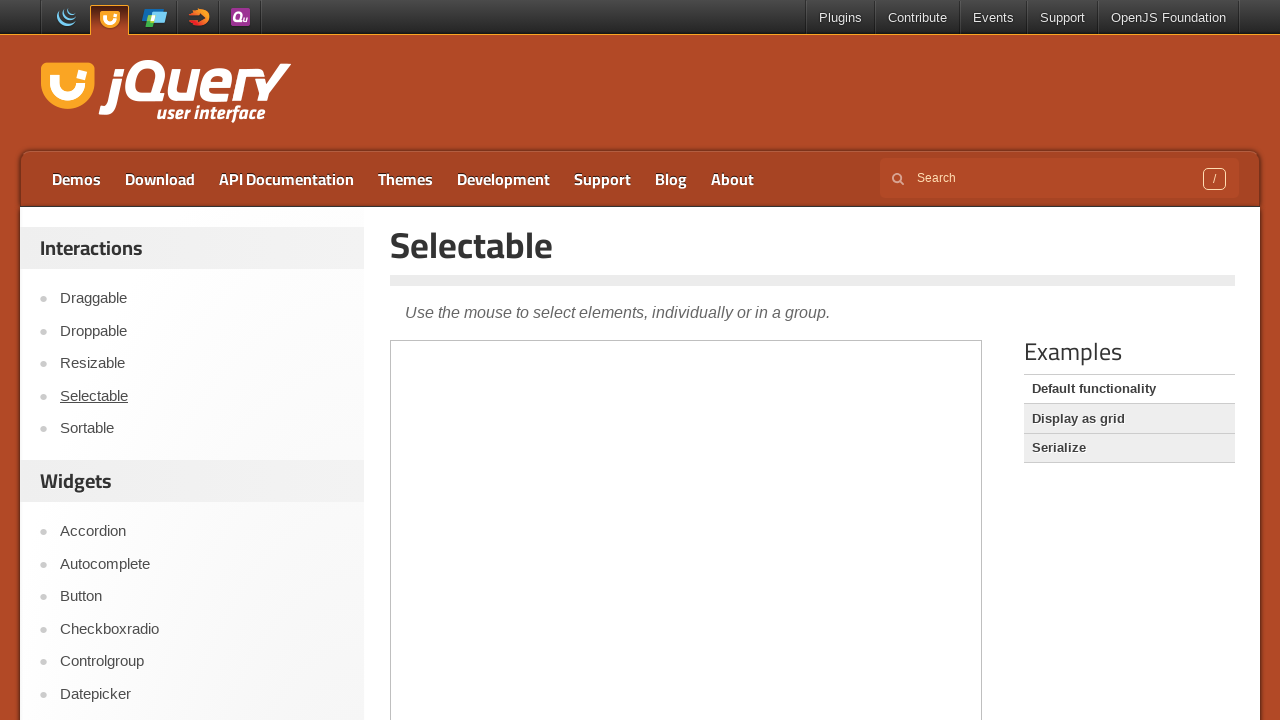

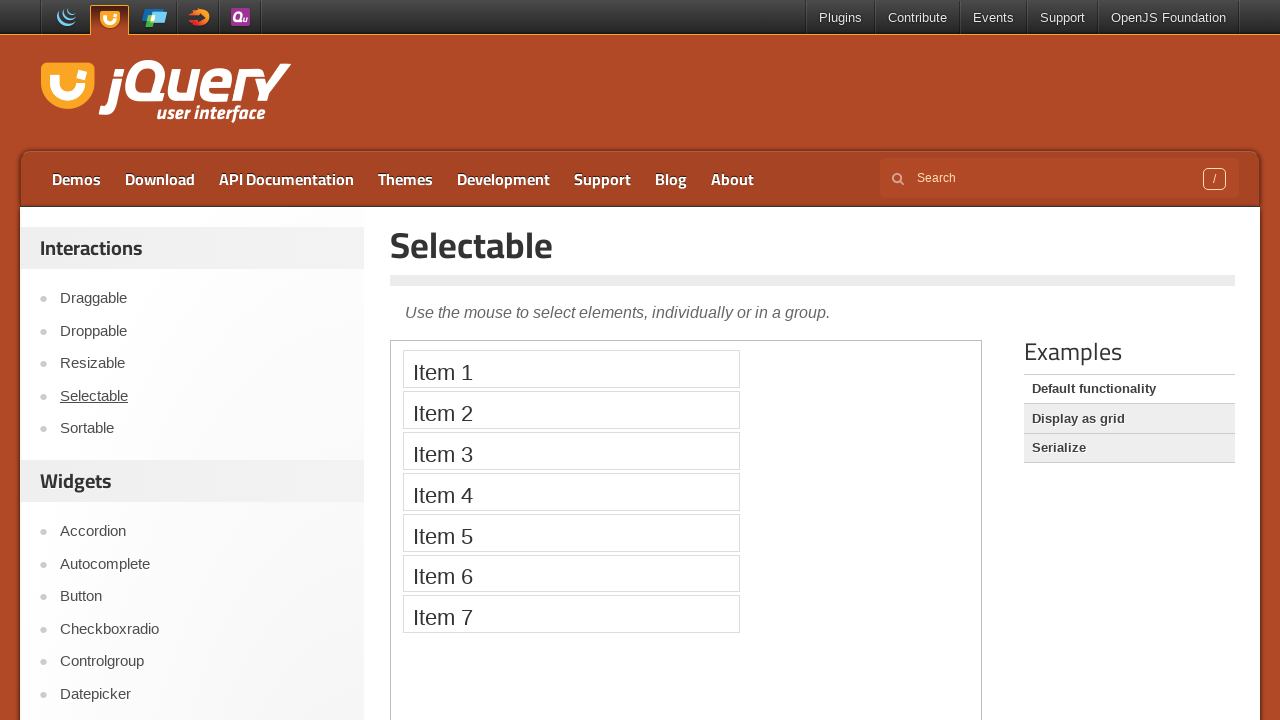